Verifies the page title of the OpenCart store homepage

Starting URL: https://awesomeqa.com/ui/index.php?

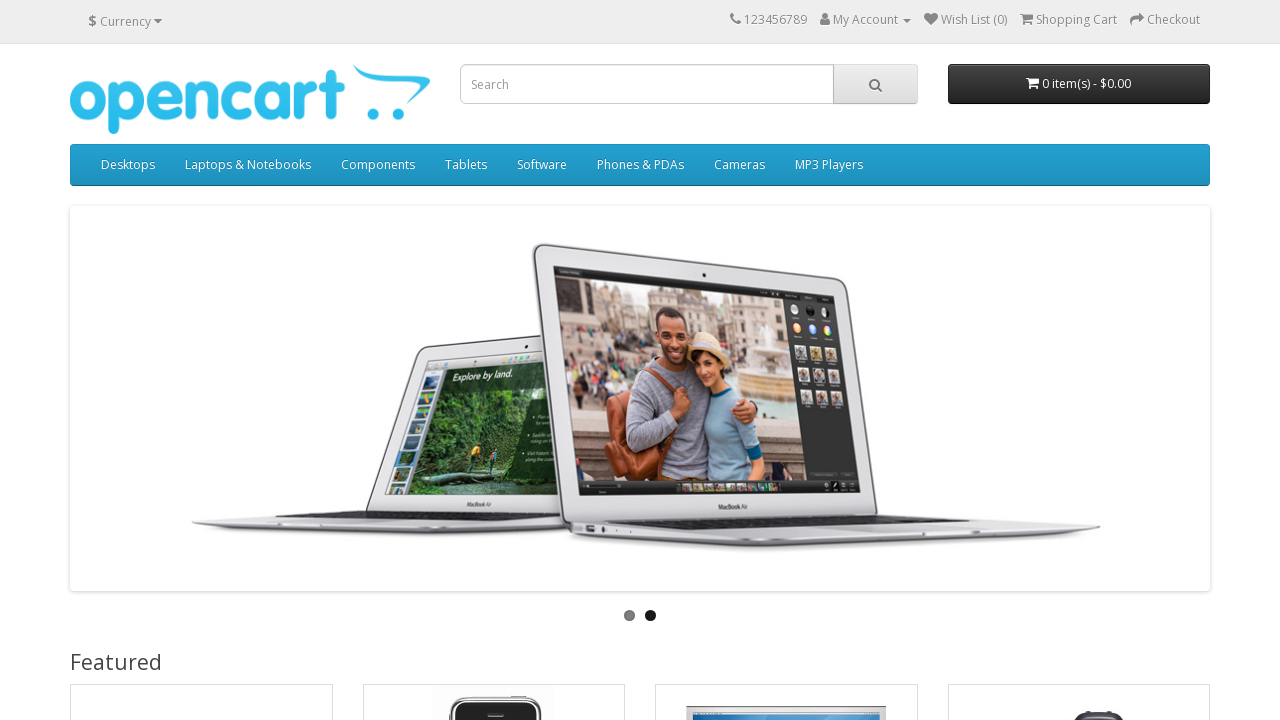

Navigated to OpenCart store homepage
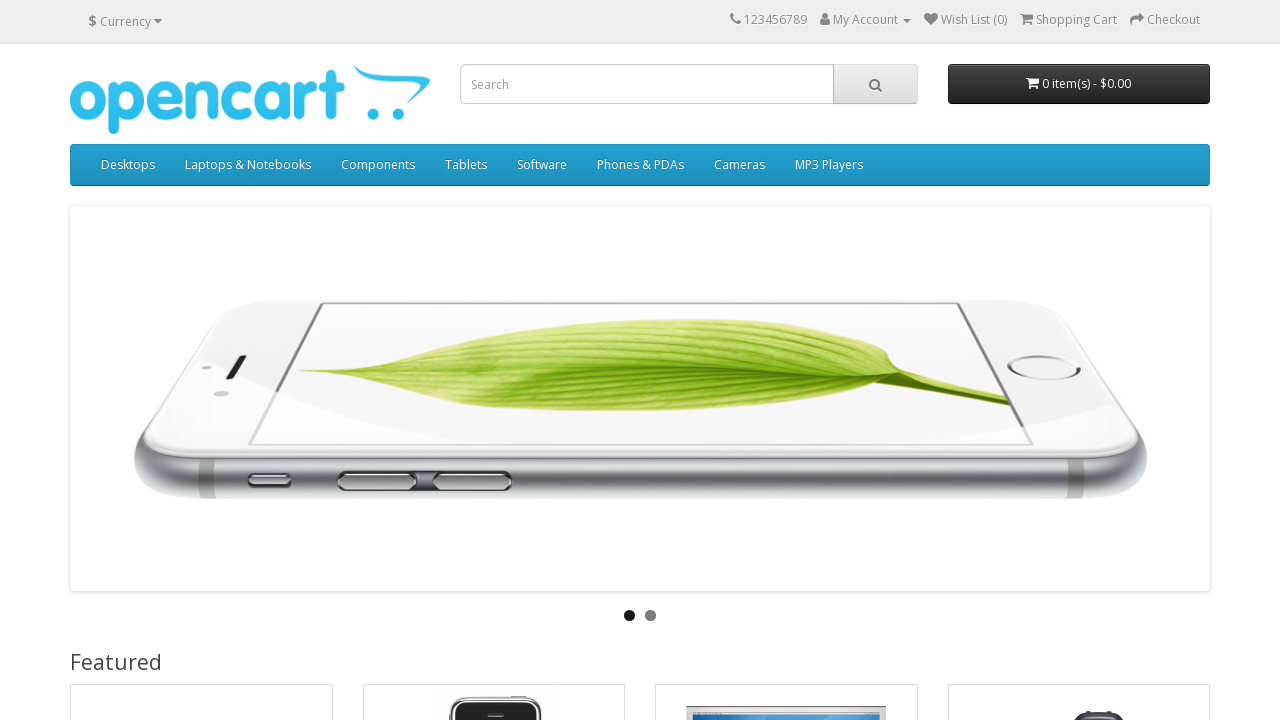

Retrieved page title: 'Your Store'
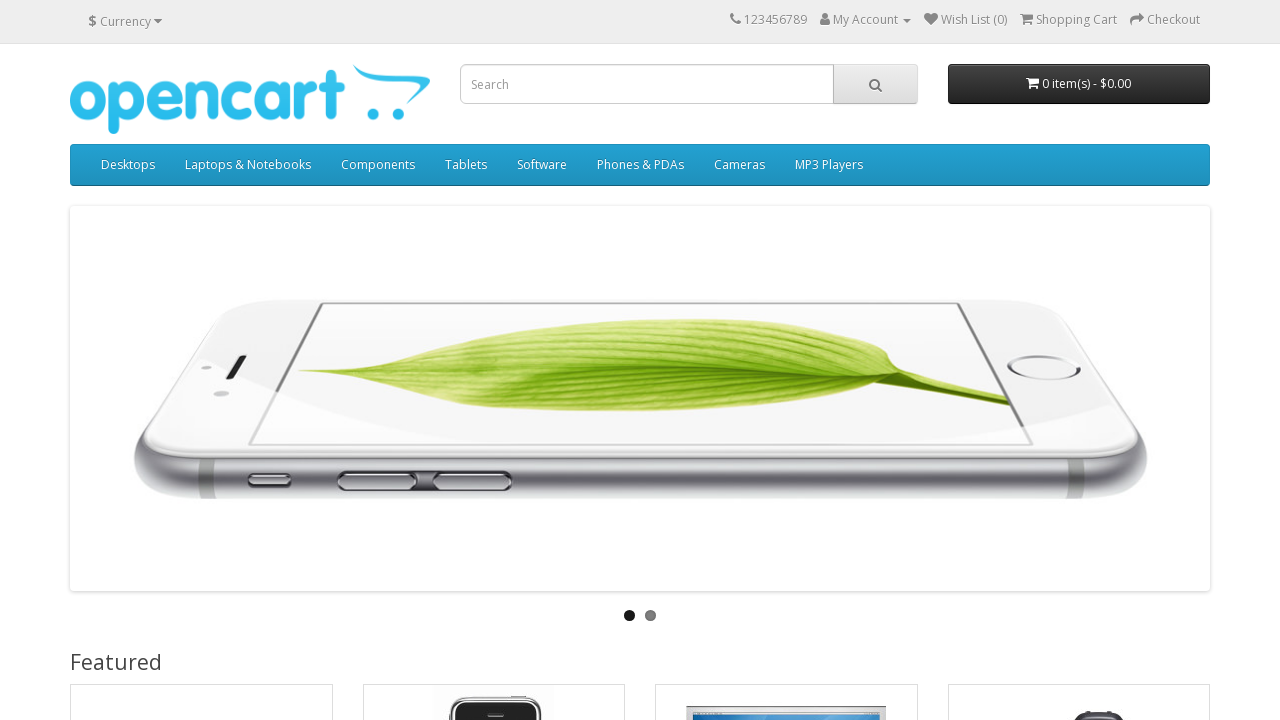

Verified page title matches expected value 'Your Store'
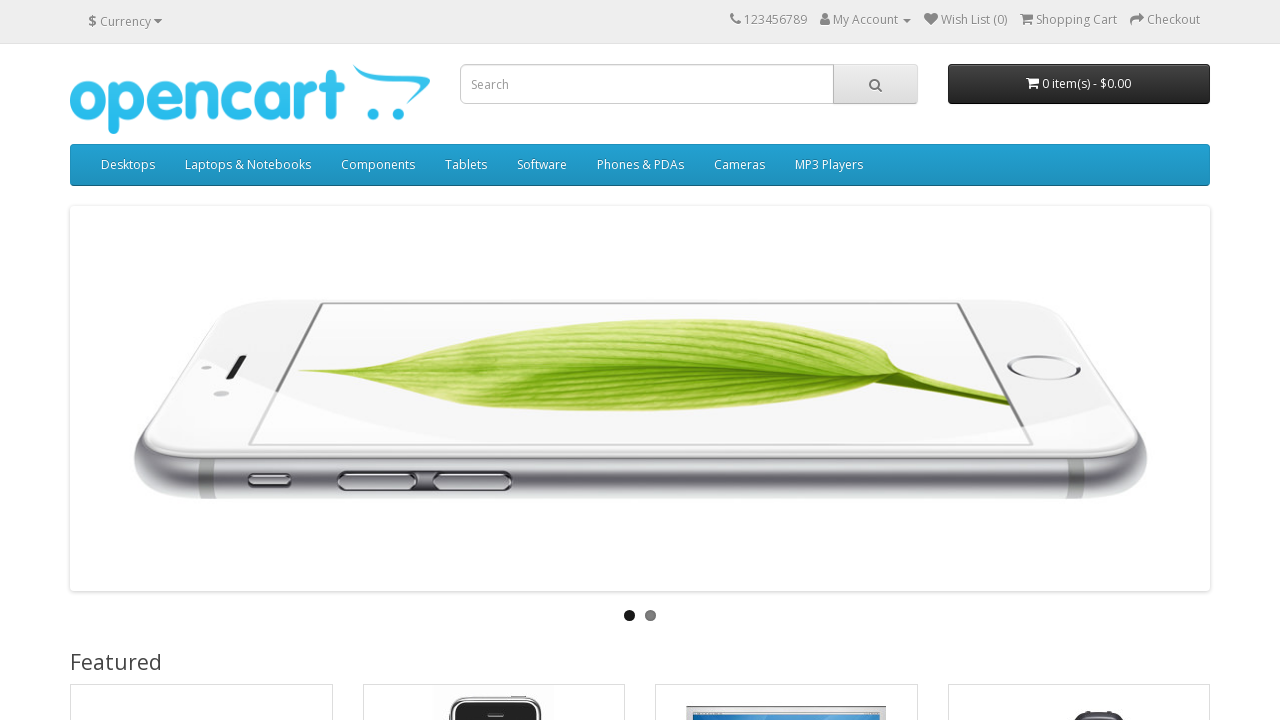

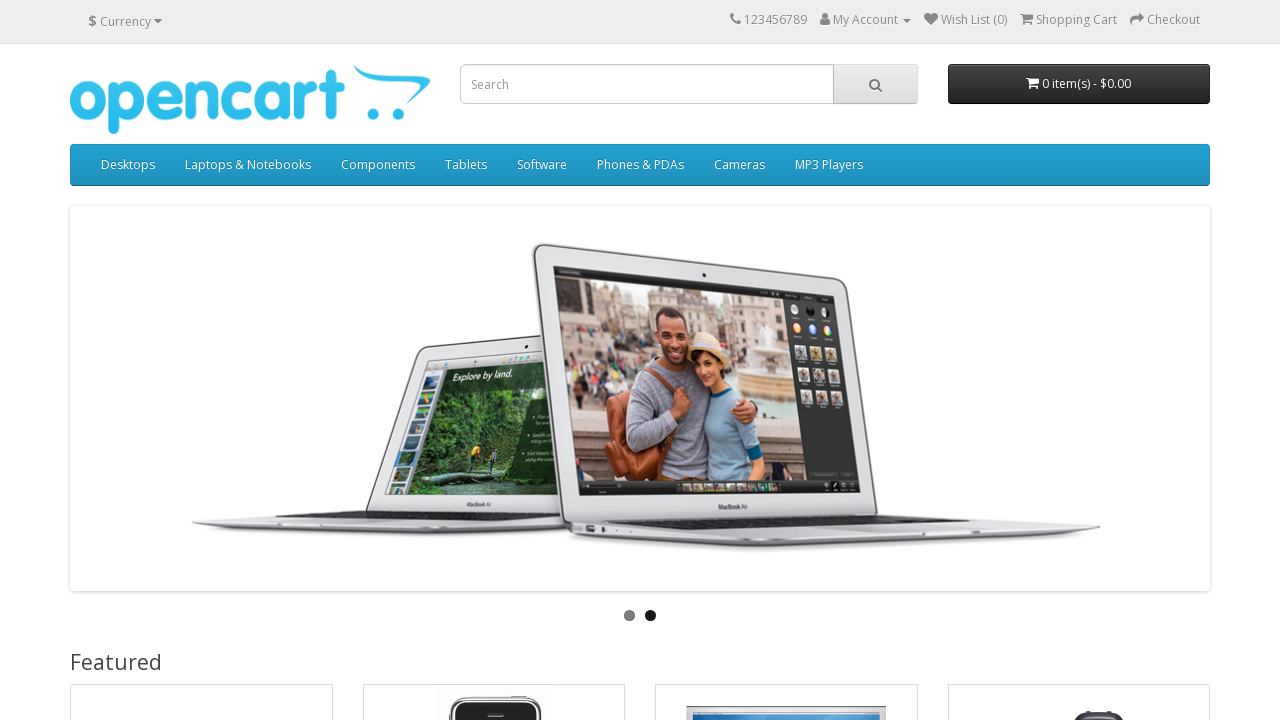